Tests editing a todo item by double-clicking, changing the text, and pressing Enter

Starting URL: https://demo.playwright.dev/todomvc

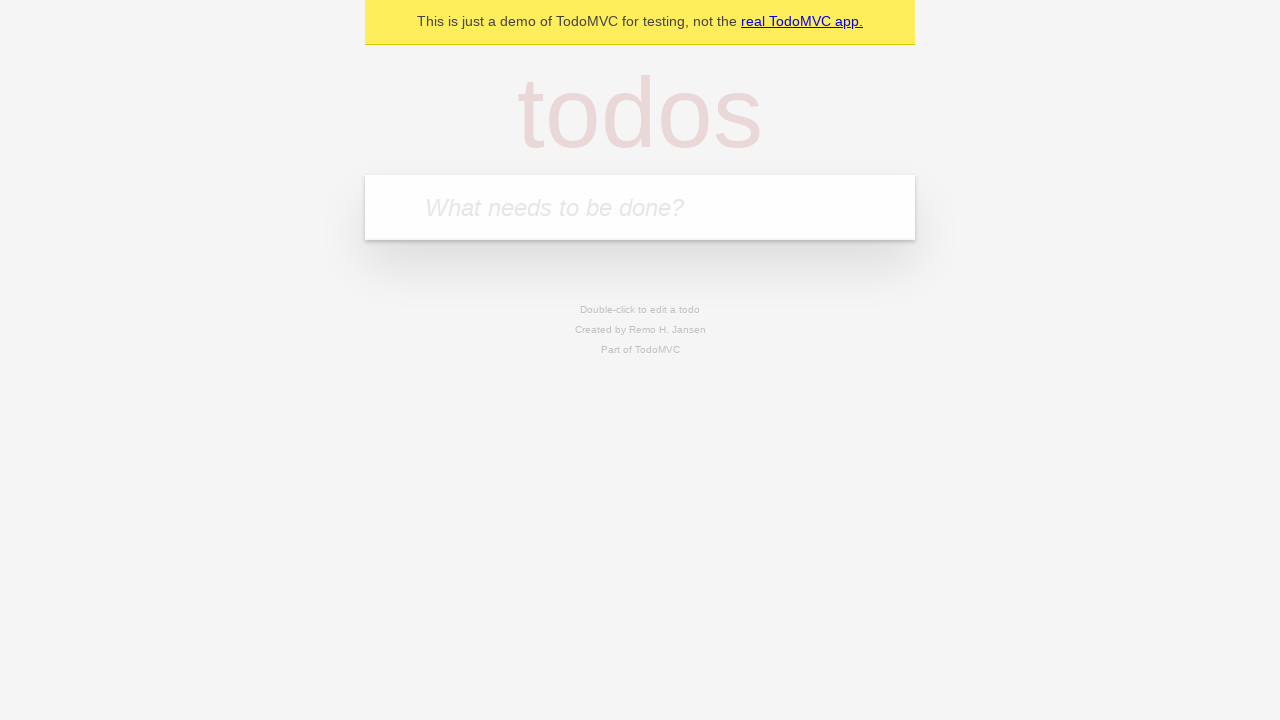

Filled new todo input with 'buy some cheese' on internal:attr=[placeholder="What needs to be done?"i]
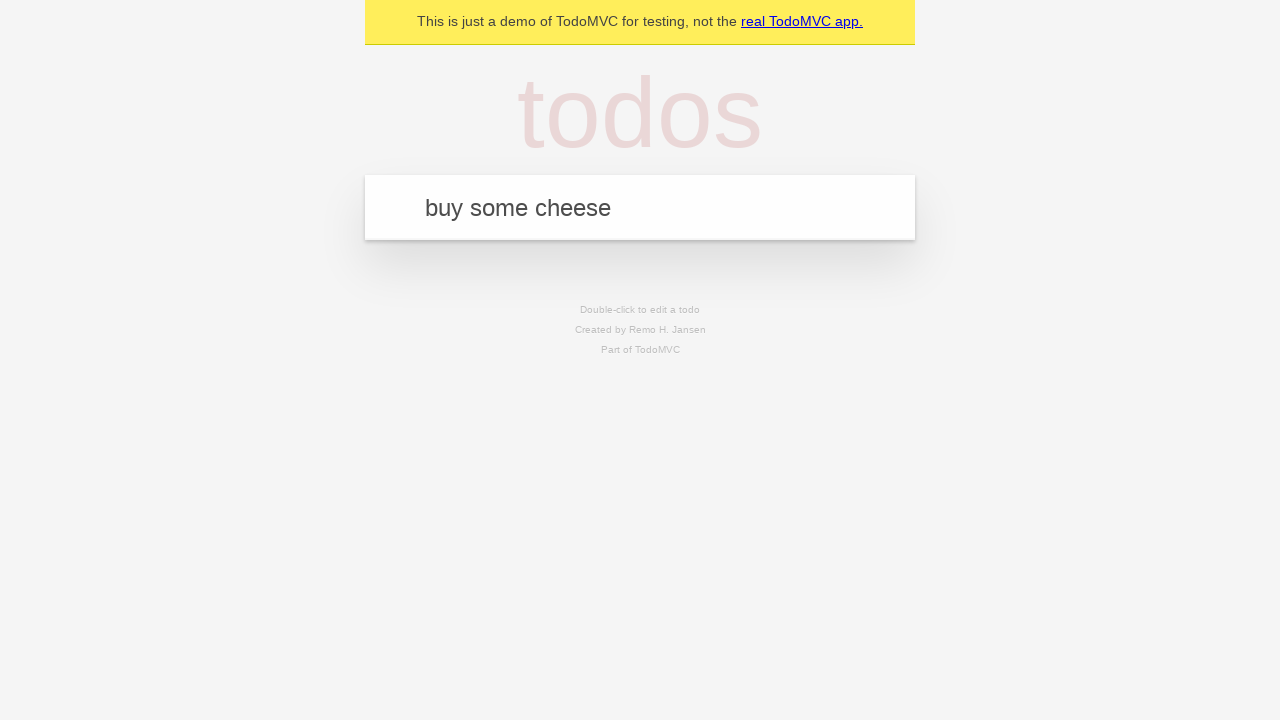

Pressed Enter to create first todo on internal:attr=[placeholder="What needs to be done?"i]
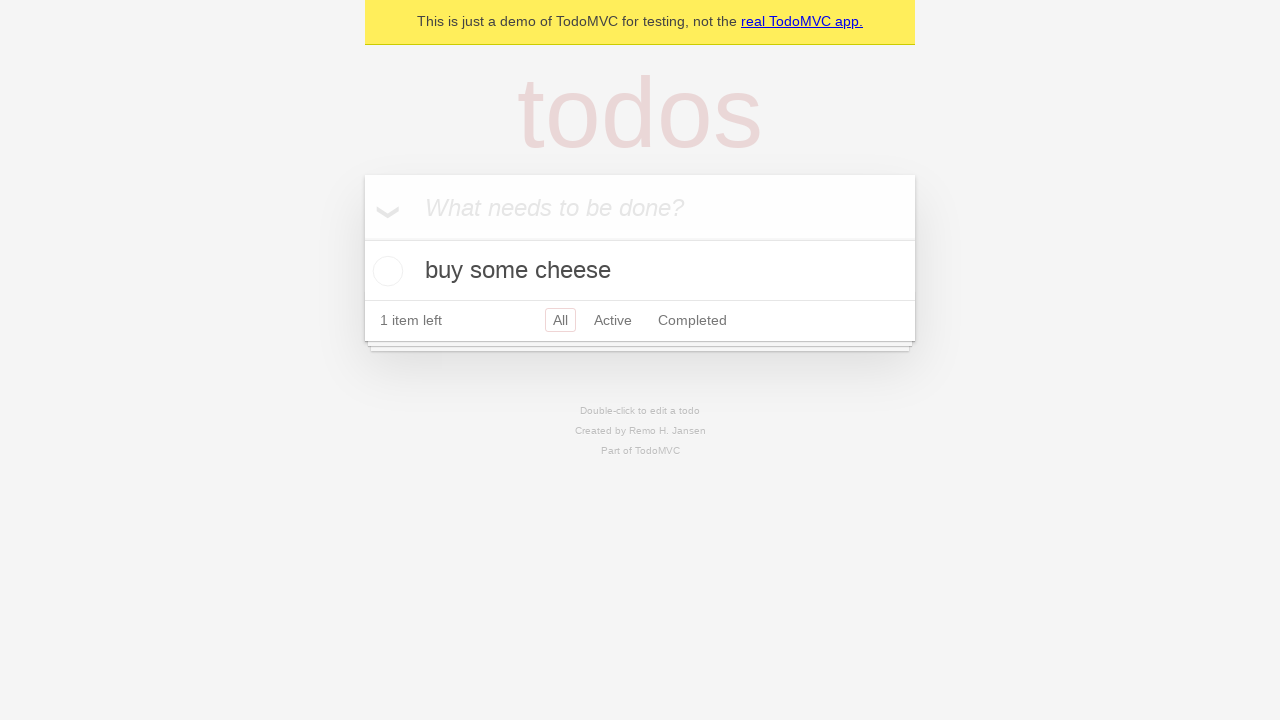

Filled new todo input with 'feed the cat' on internal:attr=[placeholder="What needs to be done?"i]
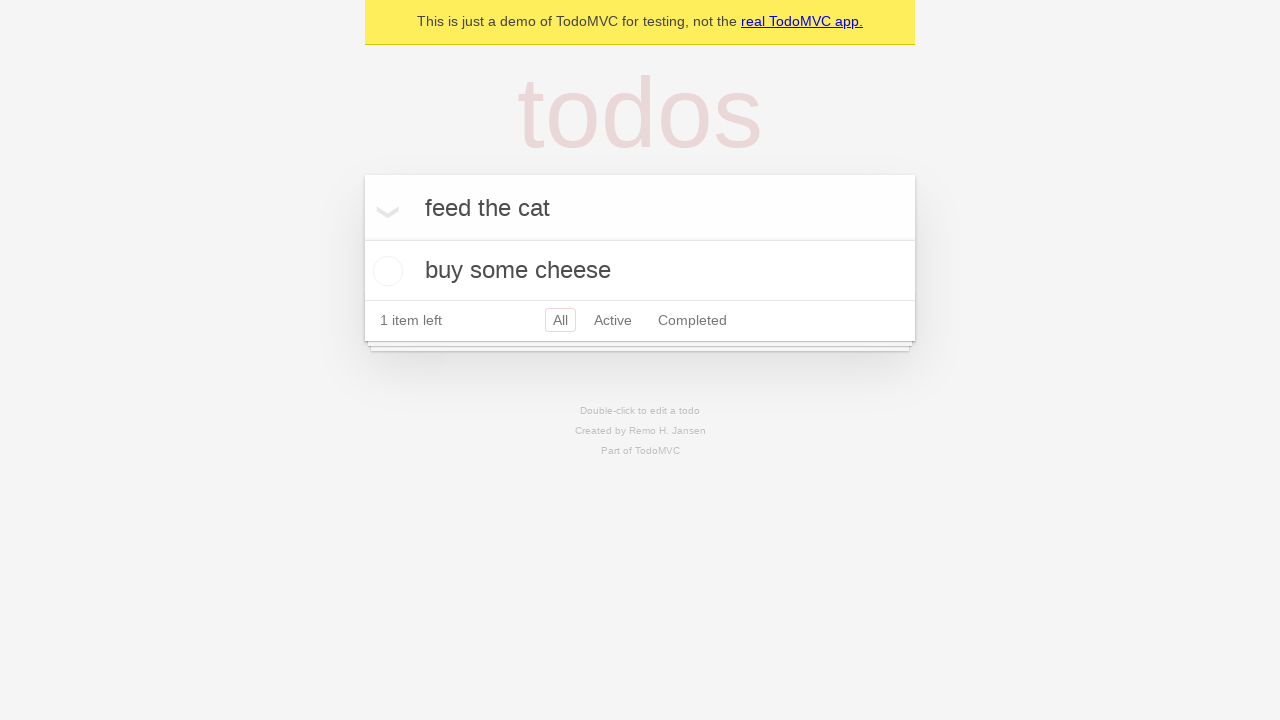

Pressed Enter to create second todo on internal:attr=[placeholder="What needs to be done?"i]
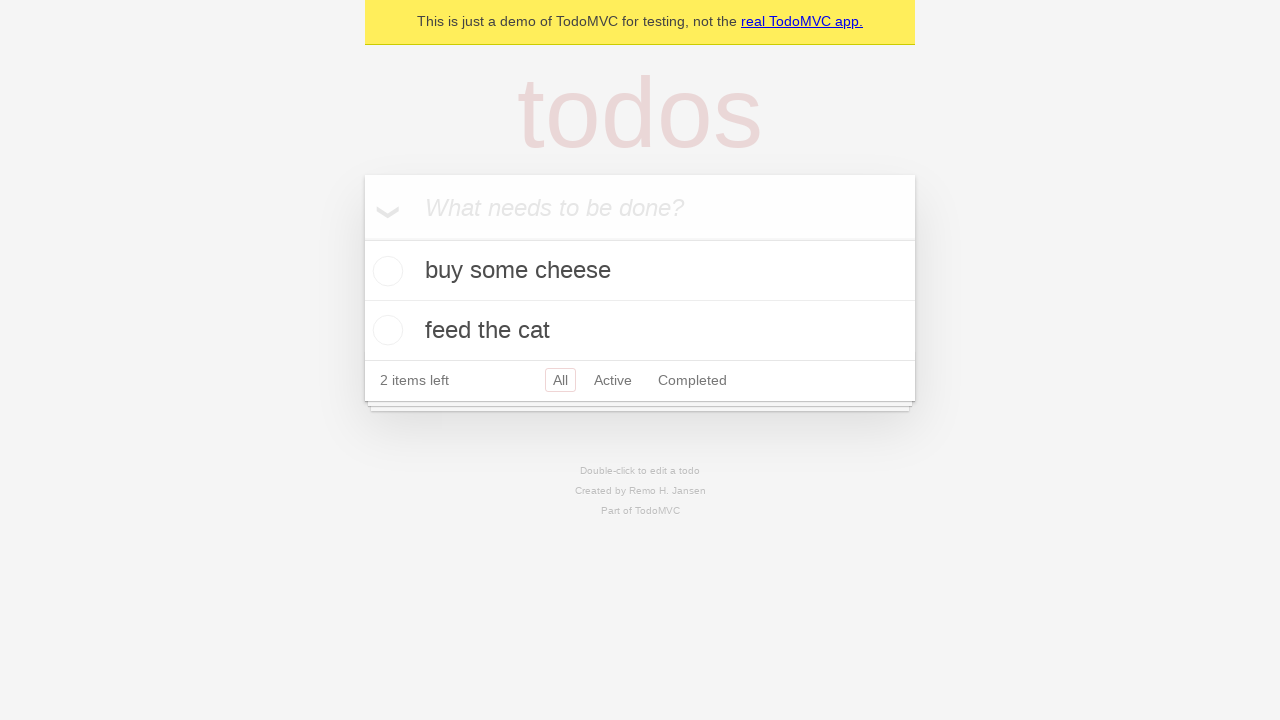

Filled new todo input with 'book a doctors appointment' on internal:attr=[placeholder="What needs to be done?"i]
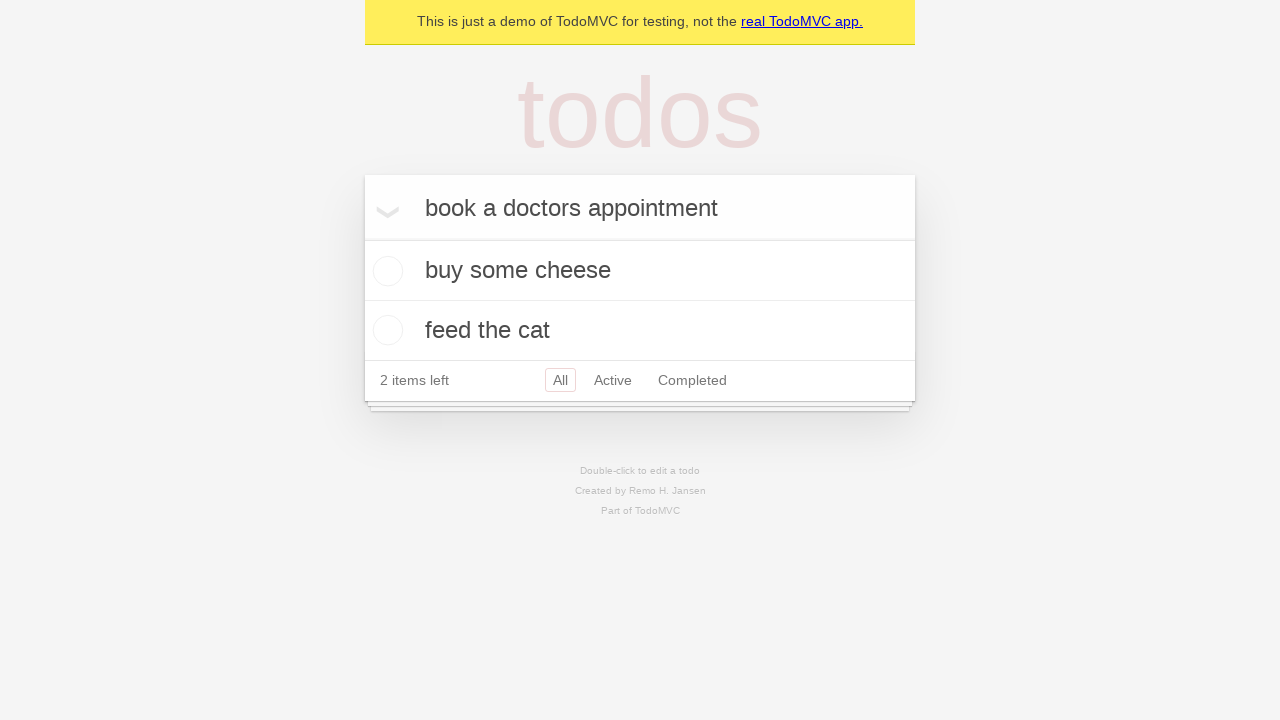

Pressed Enter to create third todo on internal:attr=[placeholder="What needs to be done?"i]
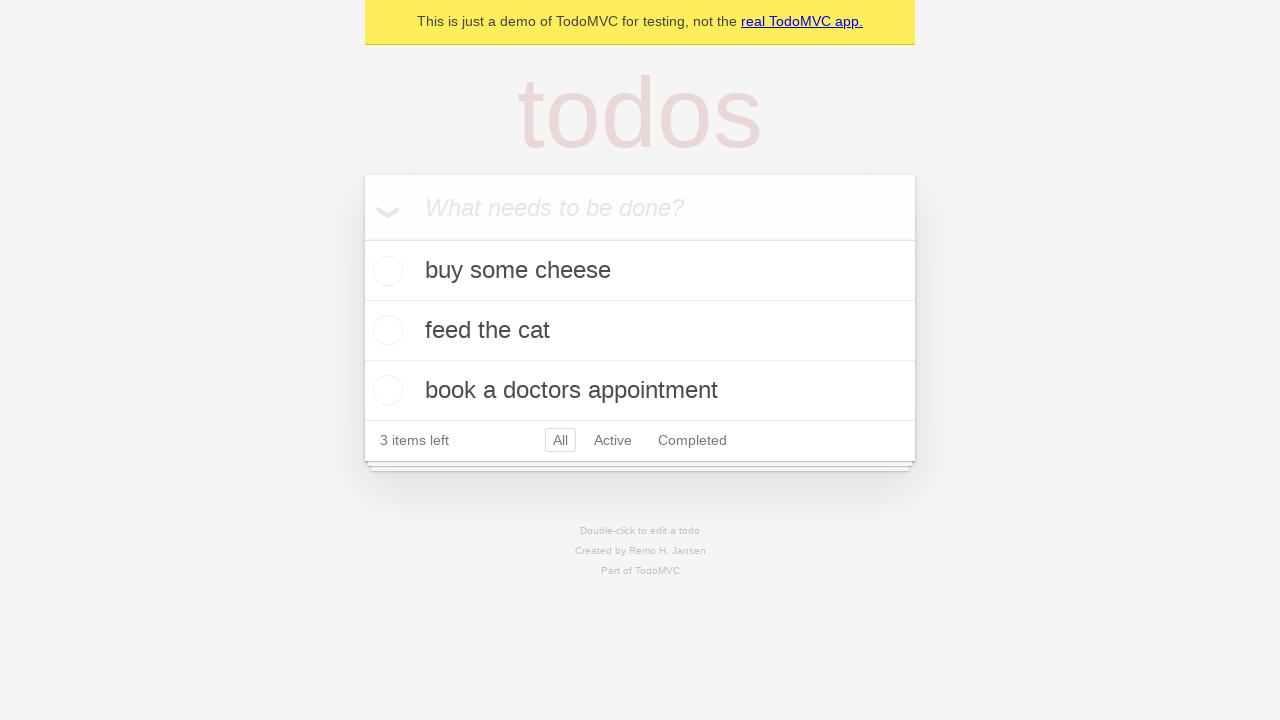

Double-clicked second todo item to enter edit mode at (640, 331) on internal:testid=[data-testid="todo-item"s] >> nth=1
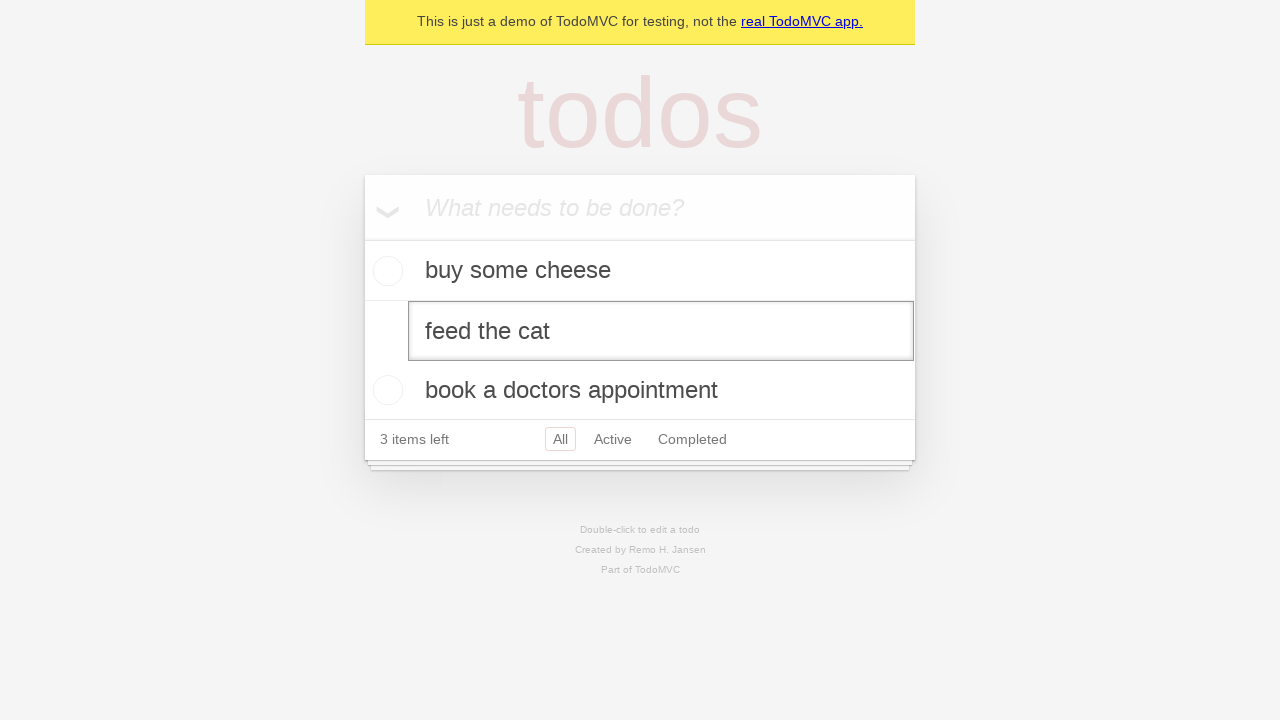

Changed todo text to 'buy some sausages' on internal:testid=[data-testid="todo-item"s] >> nth=1 >> internal:role=textbox[nam
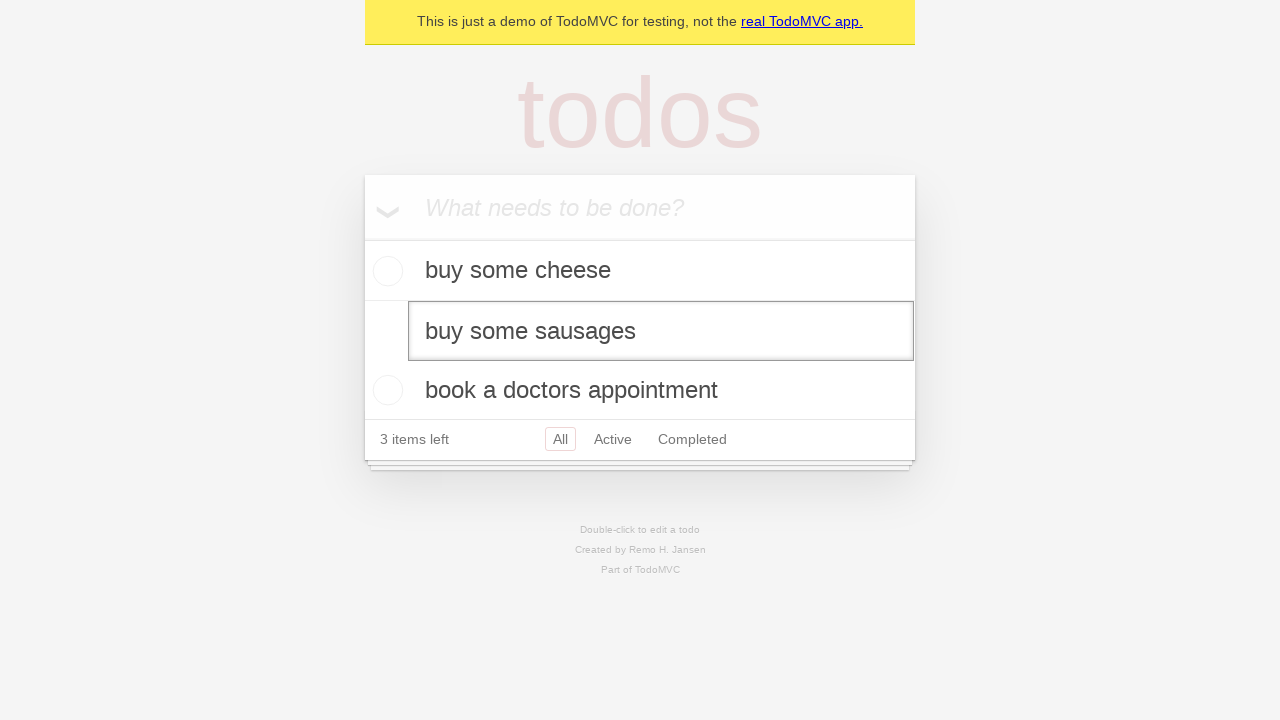

Pressed Enter to save edited todo on internal:testid=[data-testid="todo-item"s] >> nth=1 >> internal:role=textbox[nam
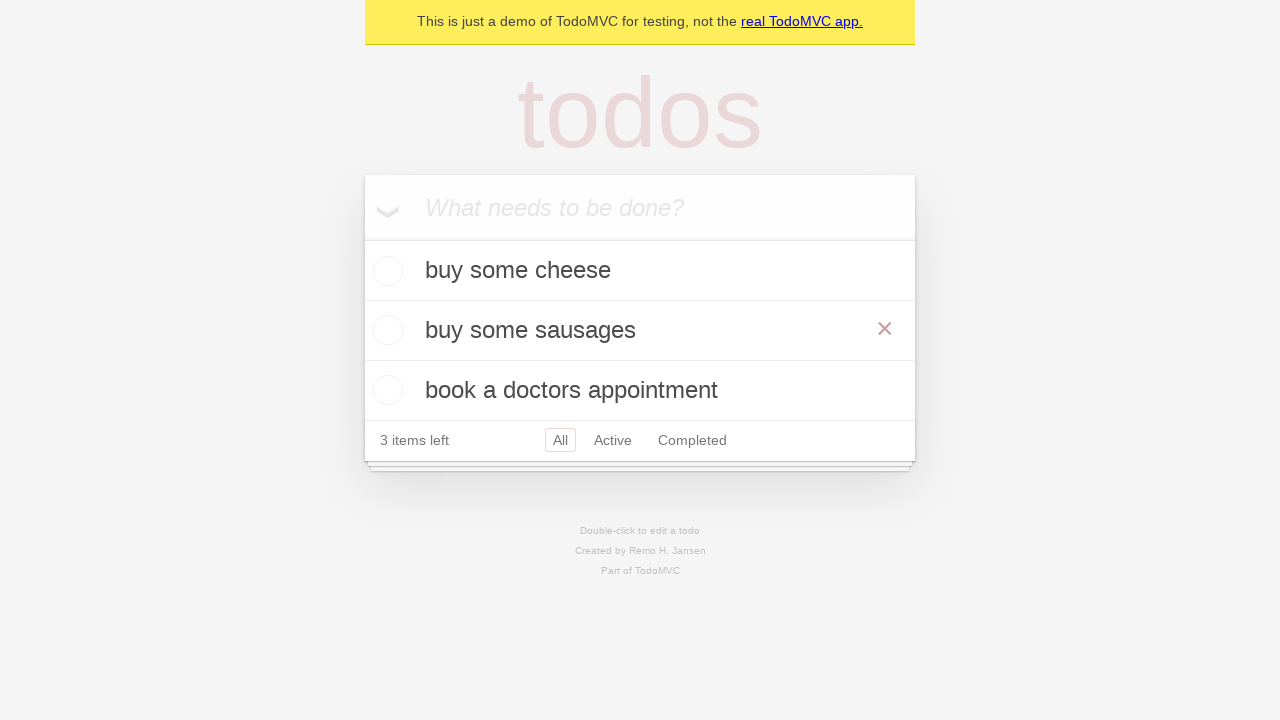

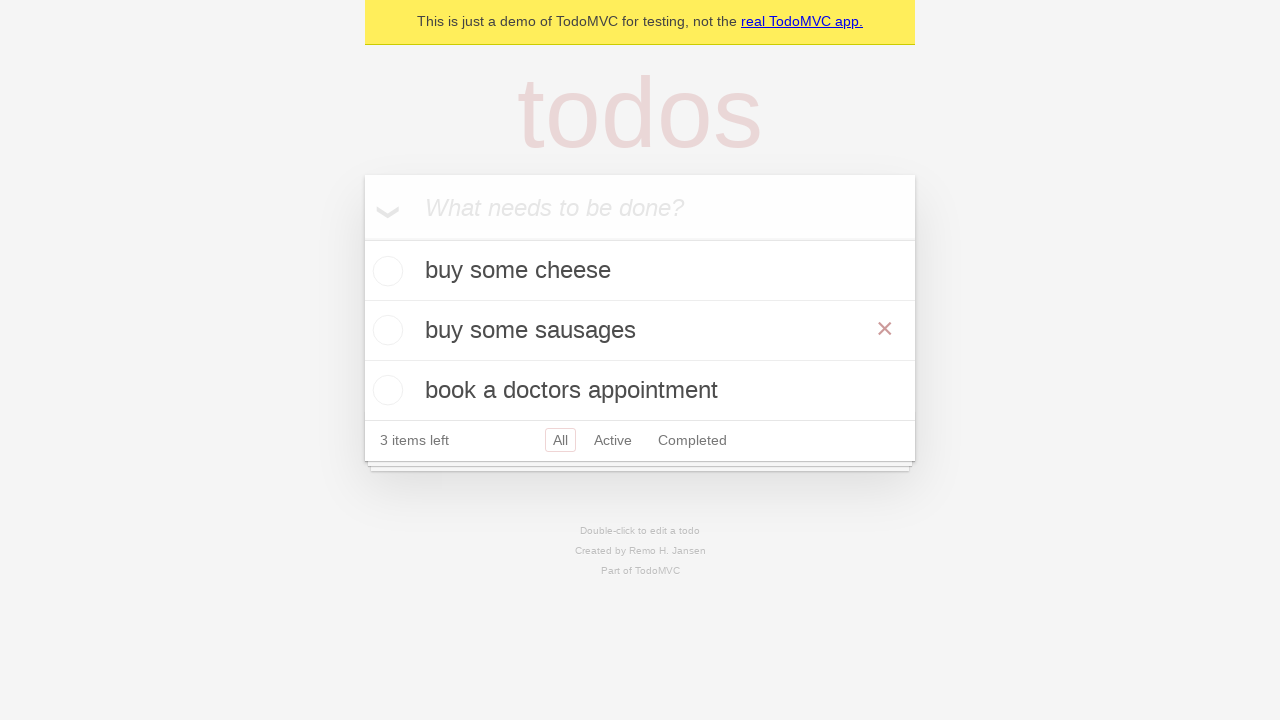